Automates TP-Link router configuration through Quick Setup wizard, setting up region, DSL/ADSL connection, PPPoE credentials, and WiFi settings

Starting URL: https://emulator.tp-link.com/W9970V2_Emulator/index.htm

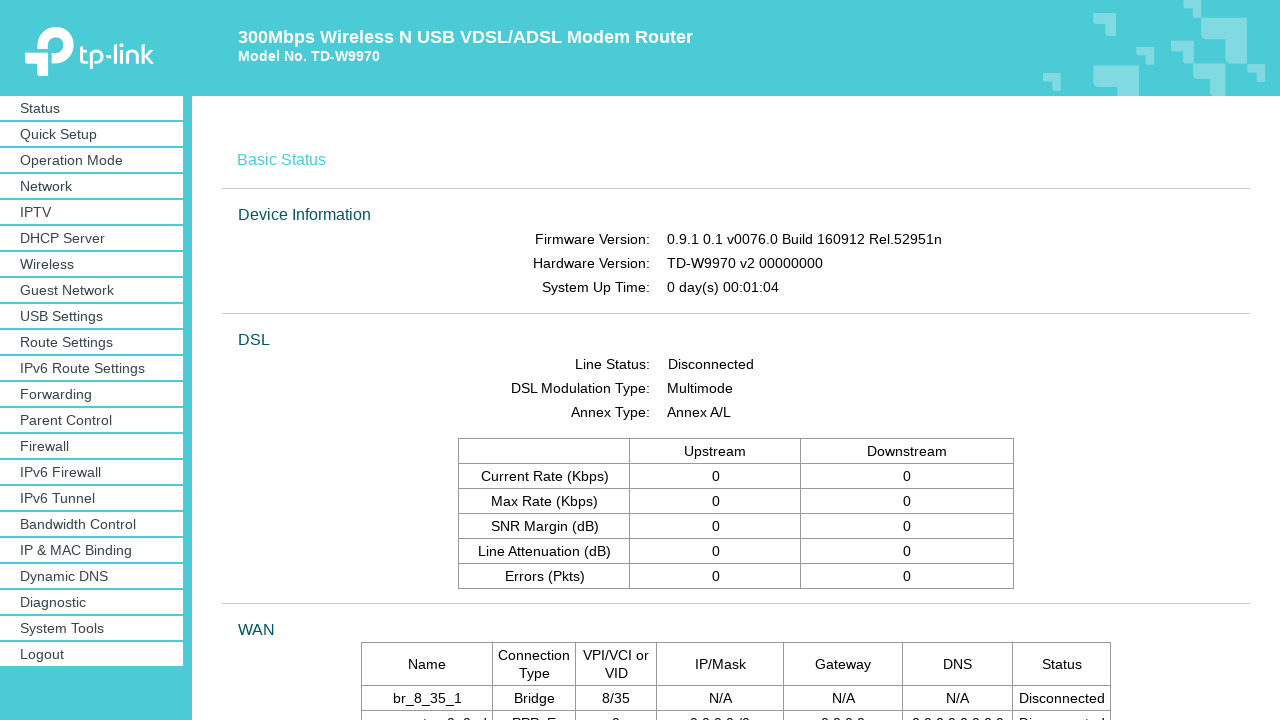

Clicked Quick Setup menu at (92, 134) on #menu_qs
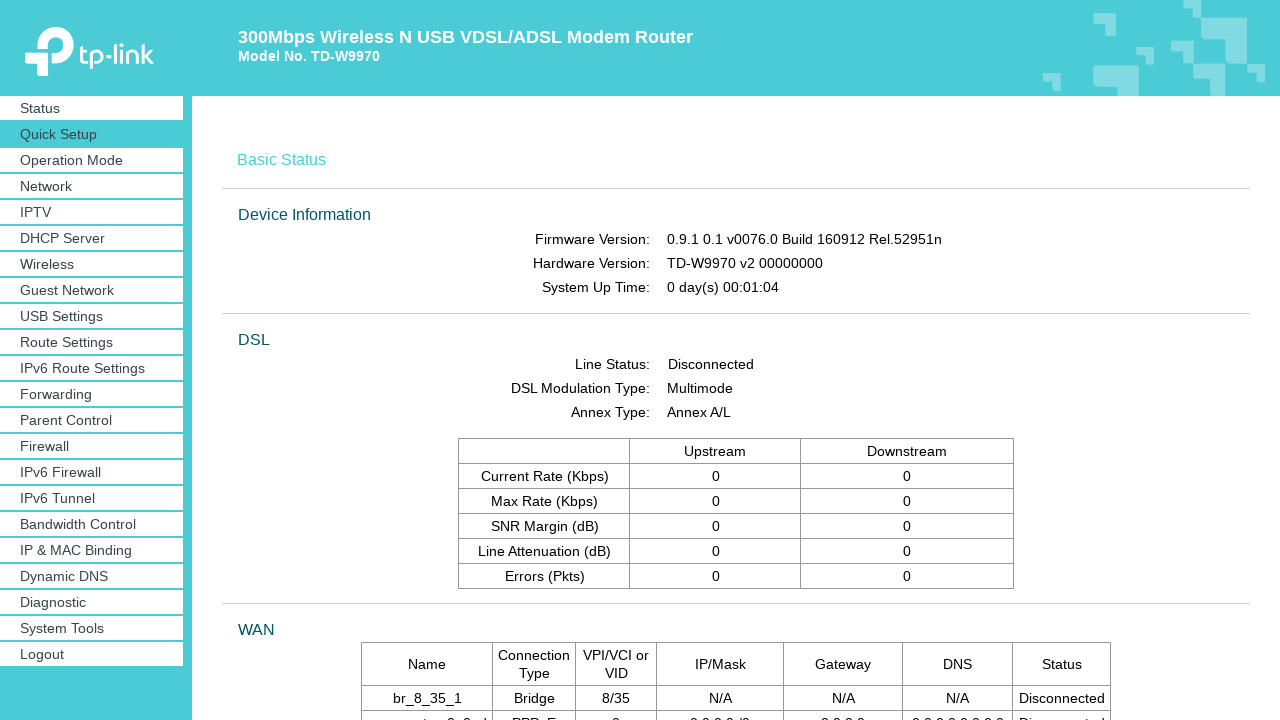

Quick Setup page loaded
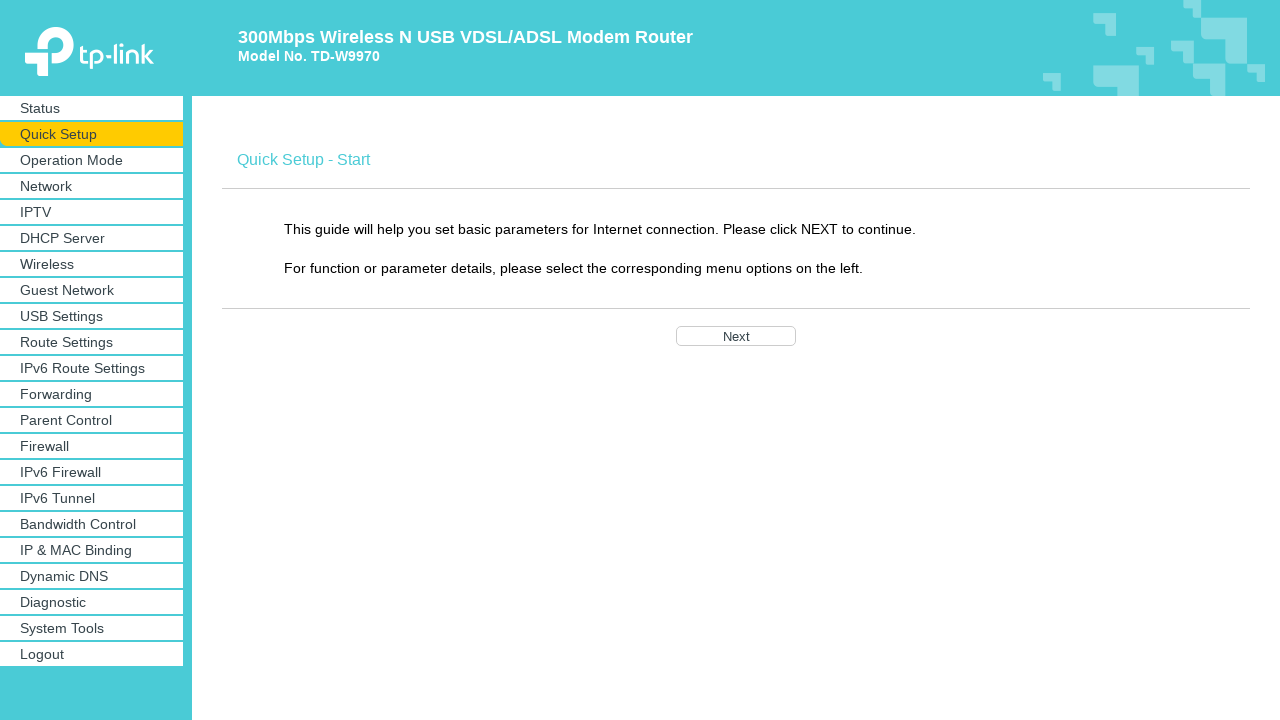

Waited 2 seconds for page to fully render
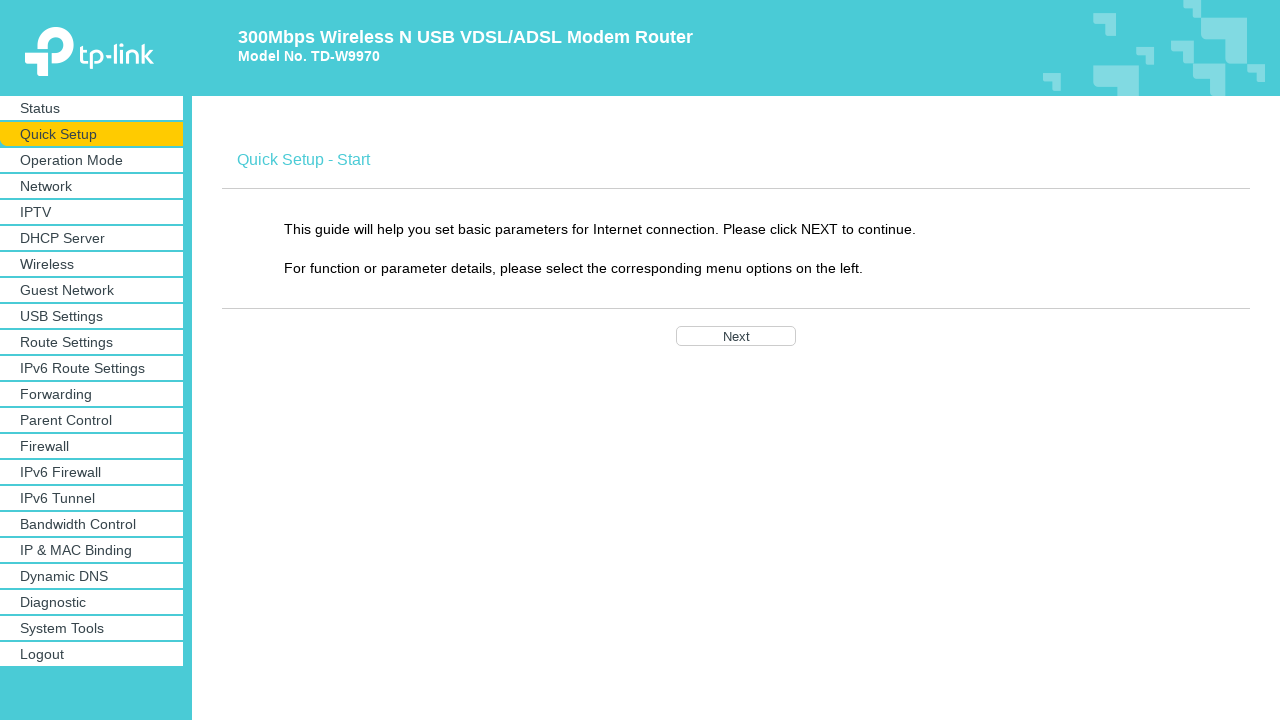

Clicked Next to start wizard at (736, 336) on input[value="Next"]
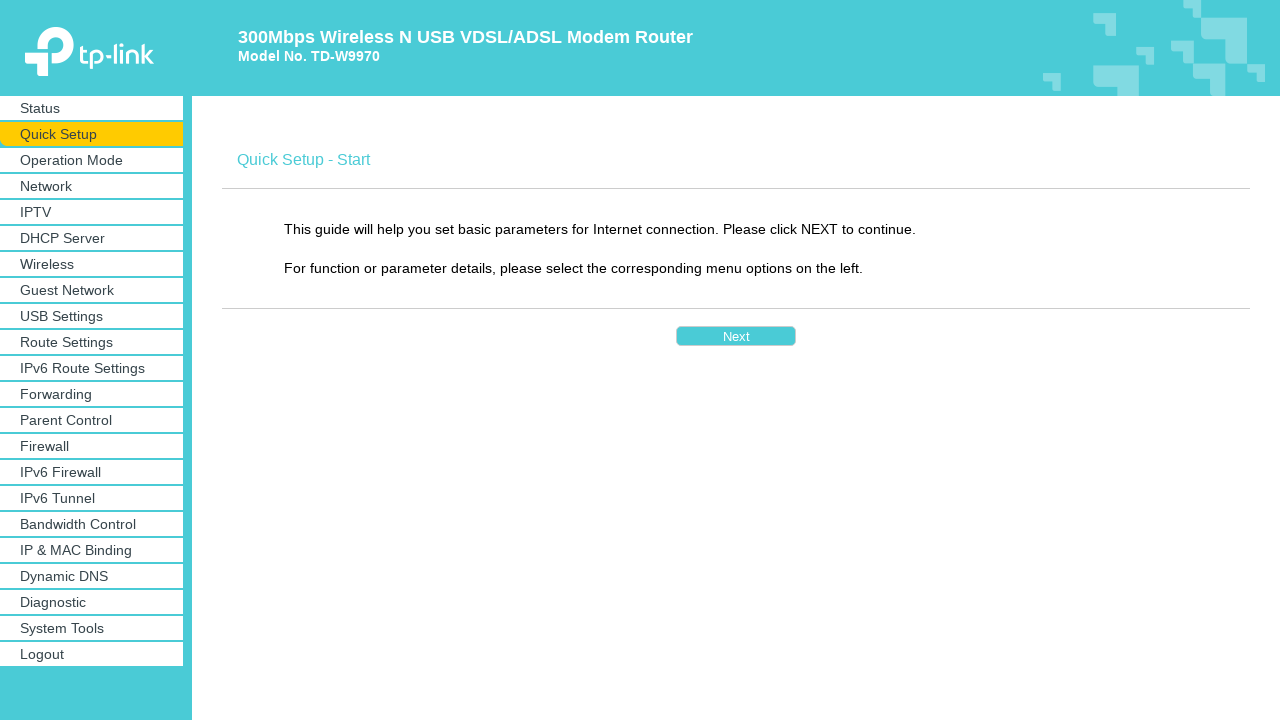

Region selection page loaded
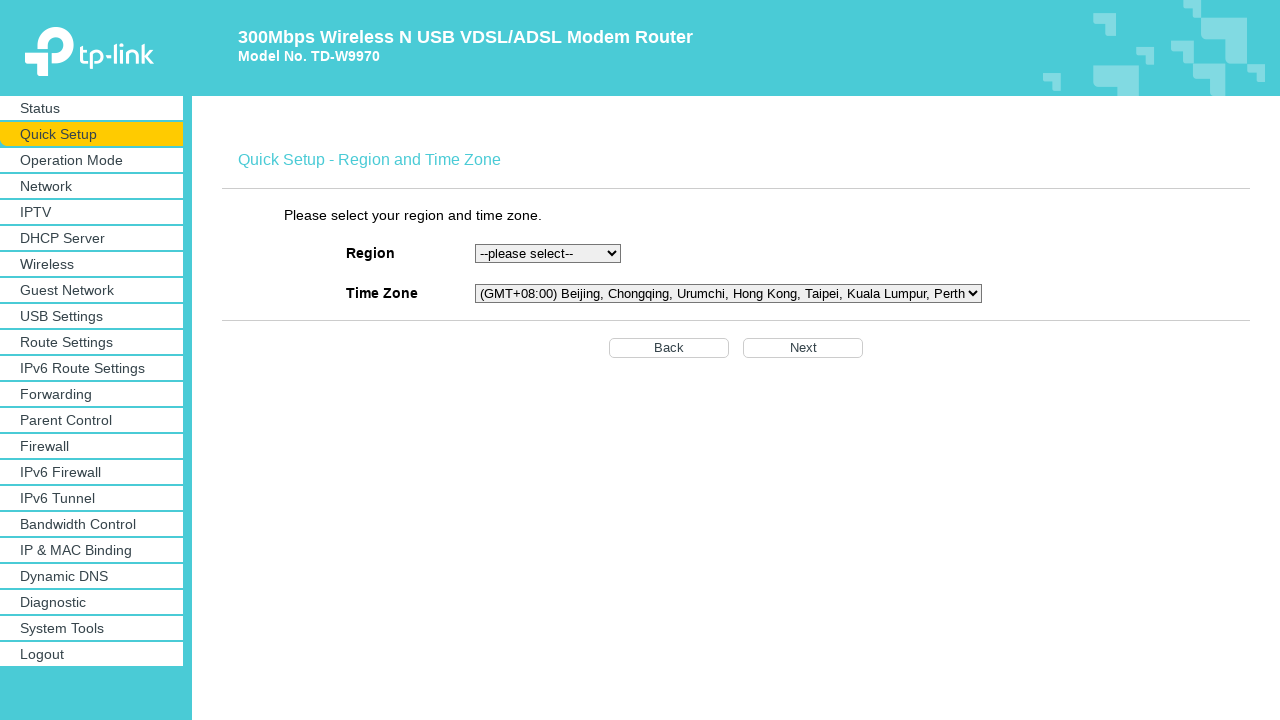

Selected Israel as region on select[name="region"]
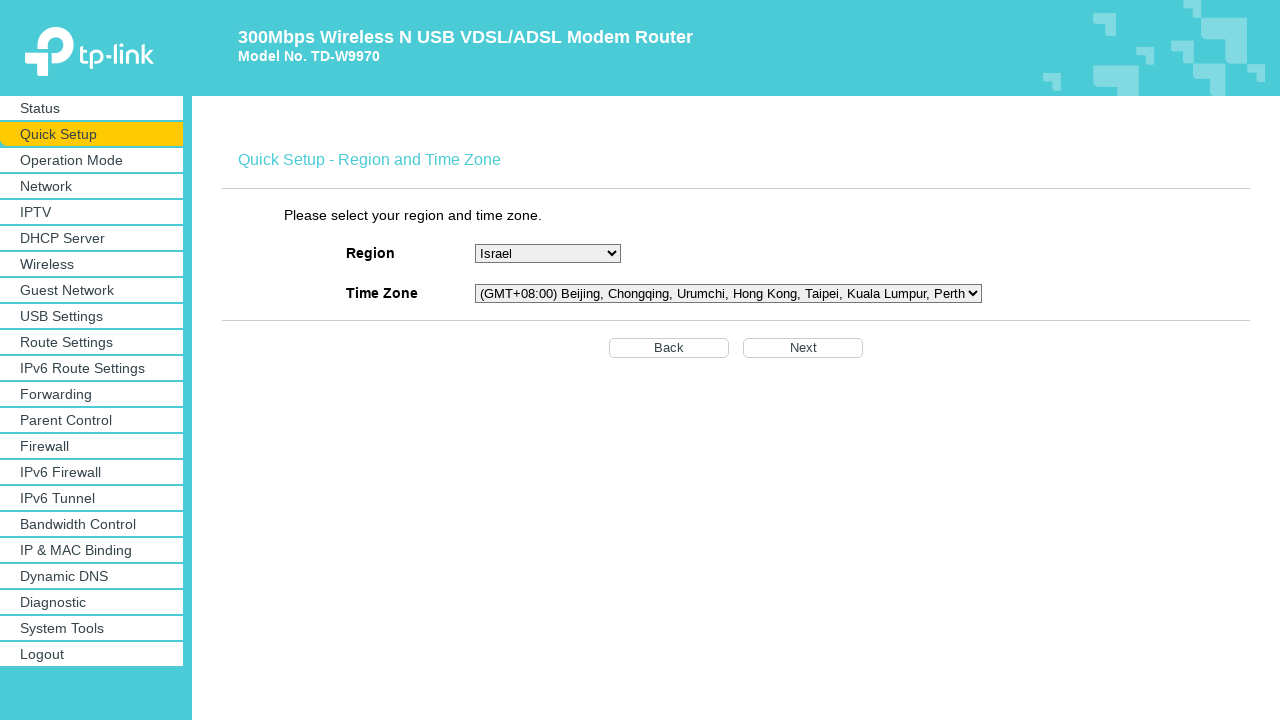

Selected timezone (GMT+02:00) for Jerusalem on select[name="timezone"]
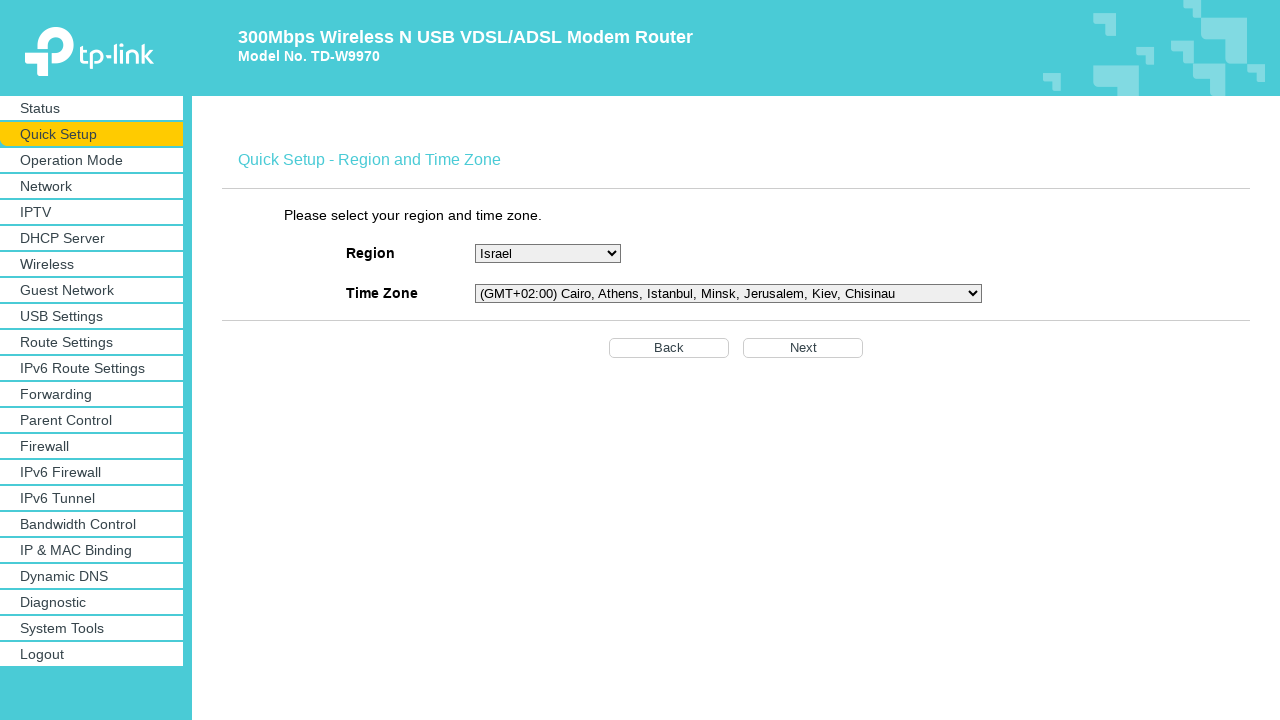

Clicked Next to proceed from region/timezone setup at (803, 348) on input[value="Next"]
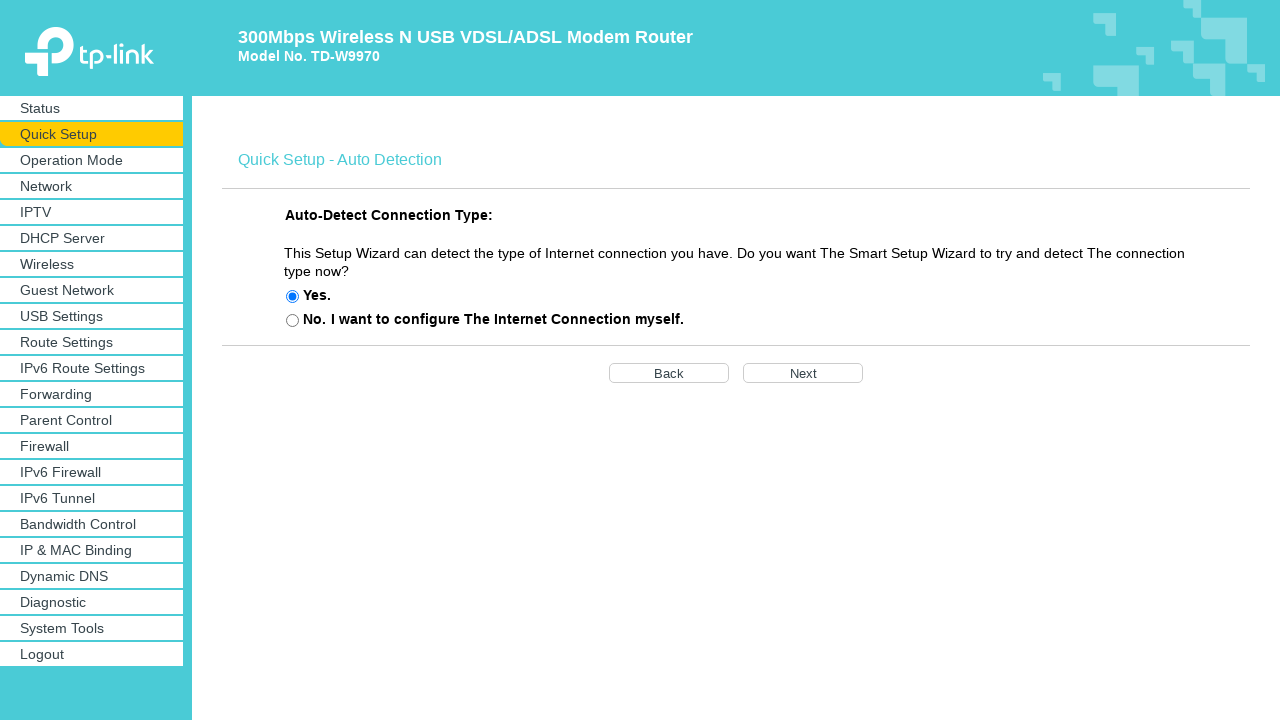

Auto detection page loaded
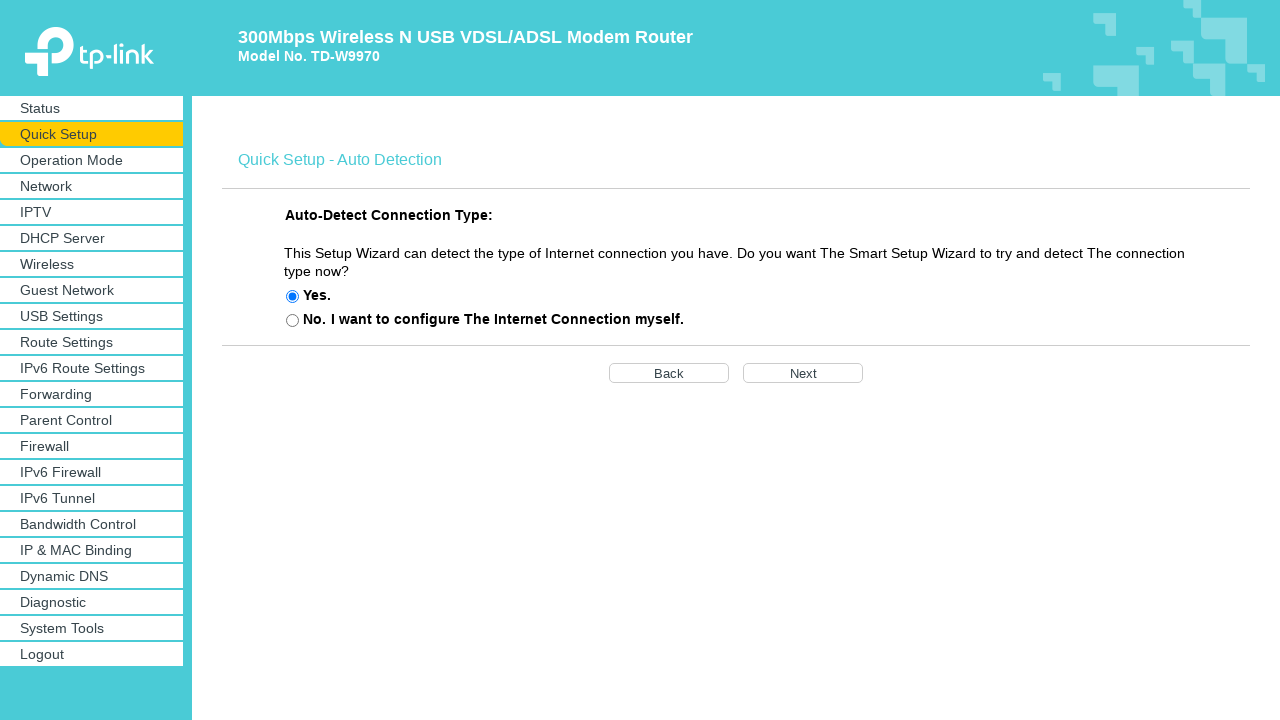

Clicked Next to skip auto detection at (803, 373) on input[value="Next"]
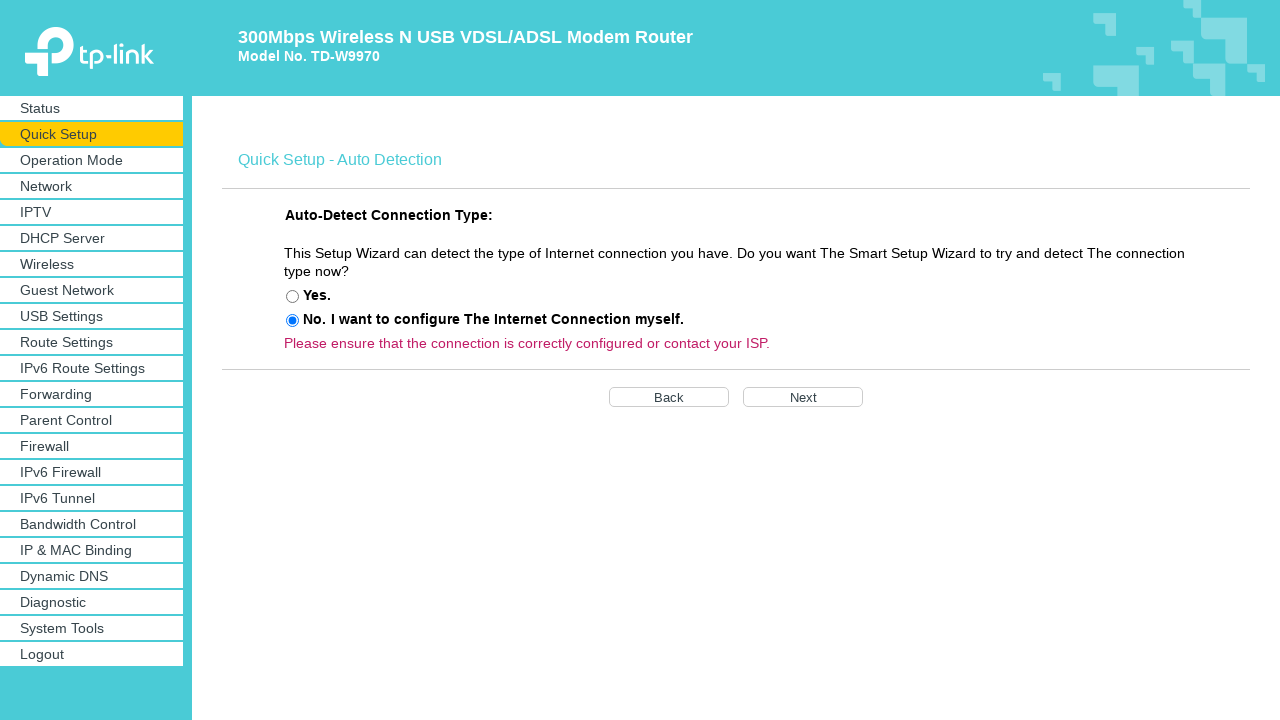

Clicked Next again to continue past auto detection results at (803, 397) on input[value="Next"]
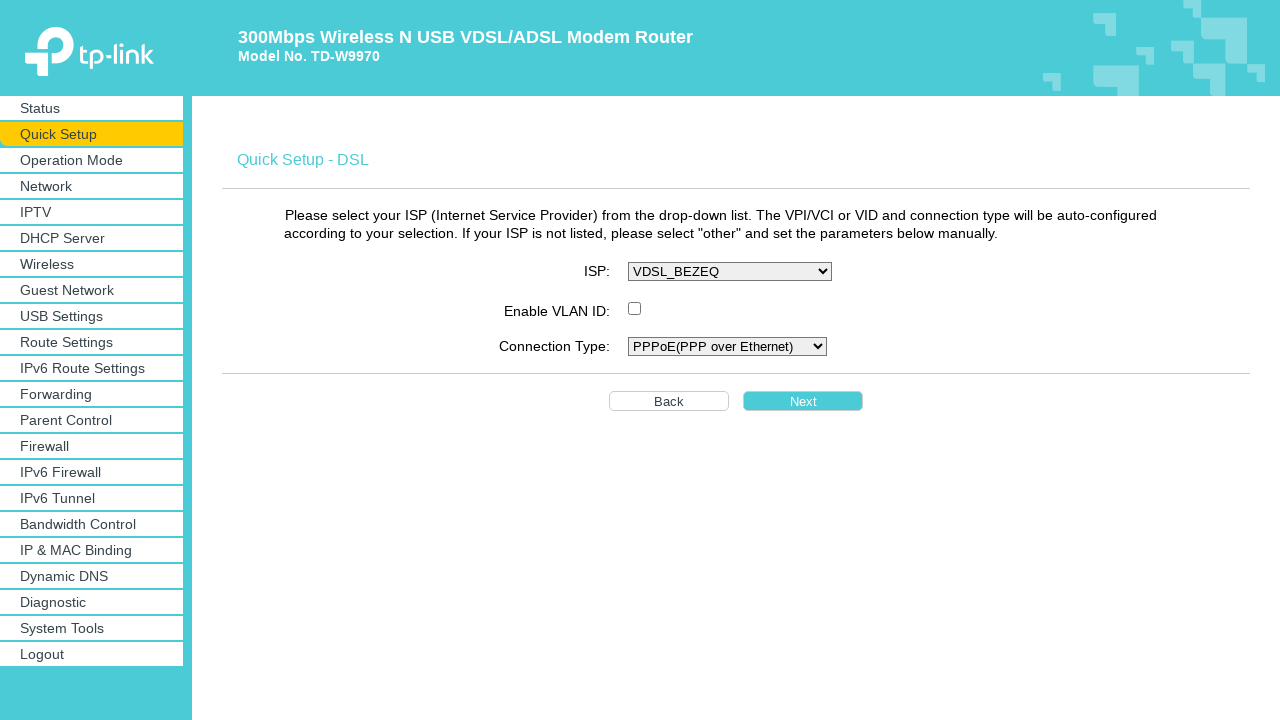

DSL configuration page loaded
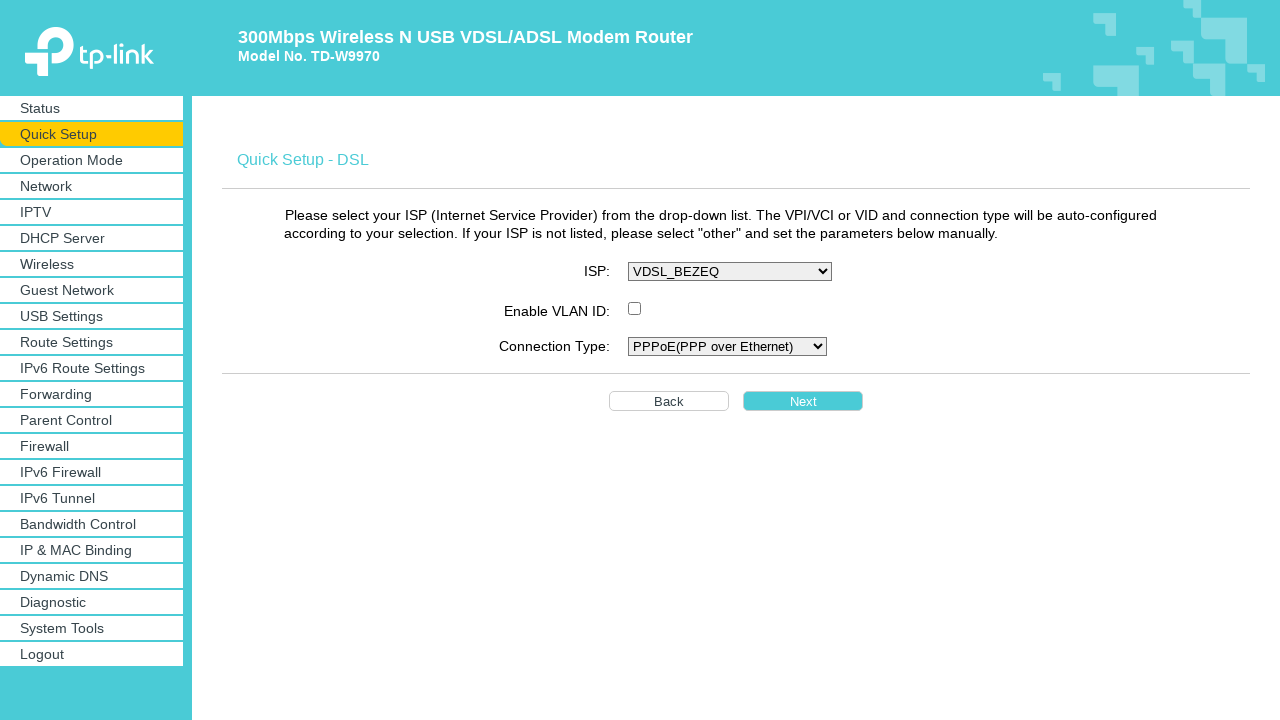

Selected 'Other' as ISP on select[name="isp"]
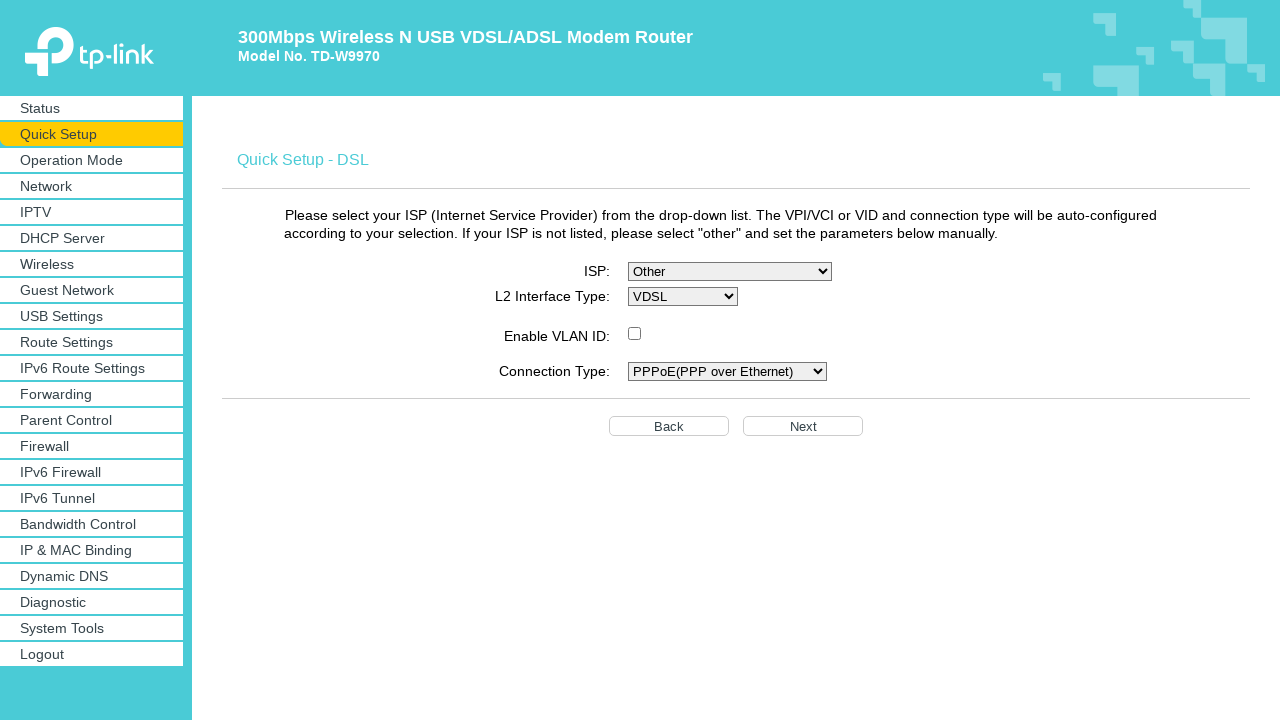

Selected ADSL as interface type on select#intf_type
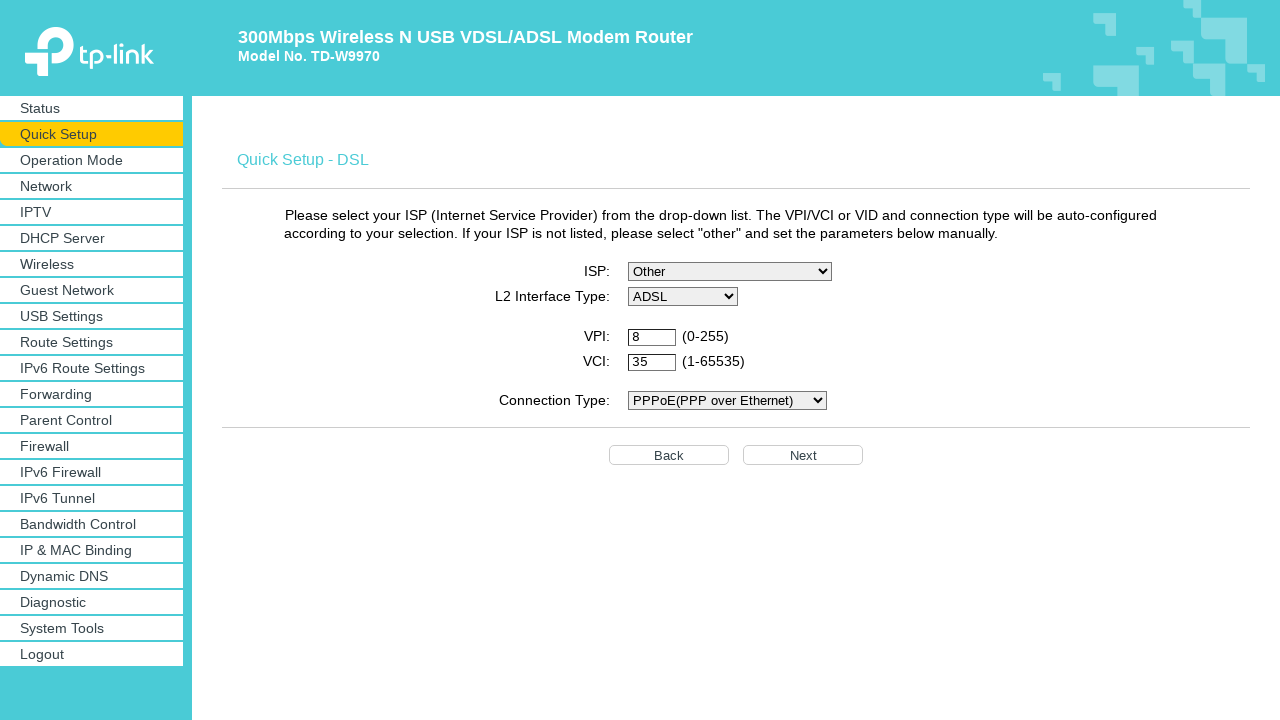

Entered VPI value 48 on input#vpi_isp
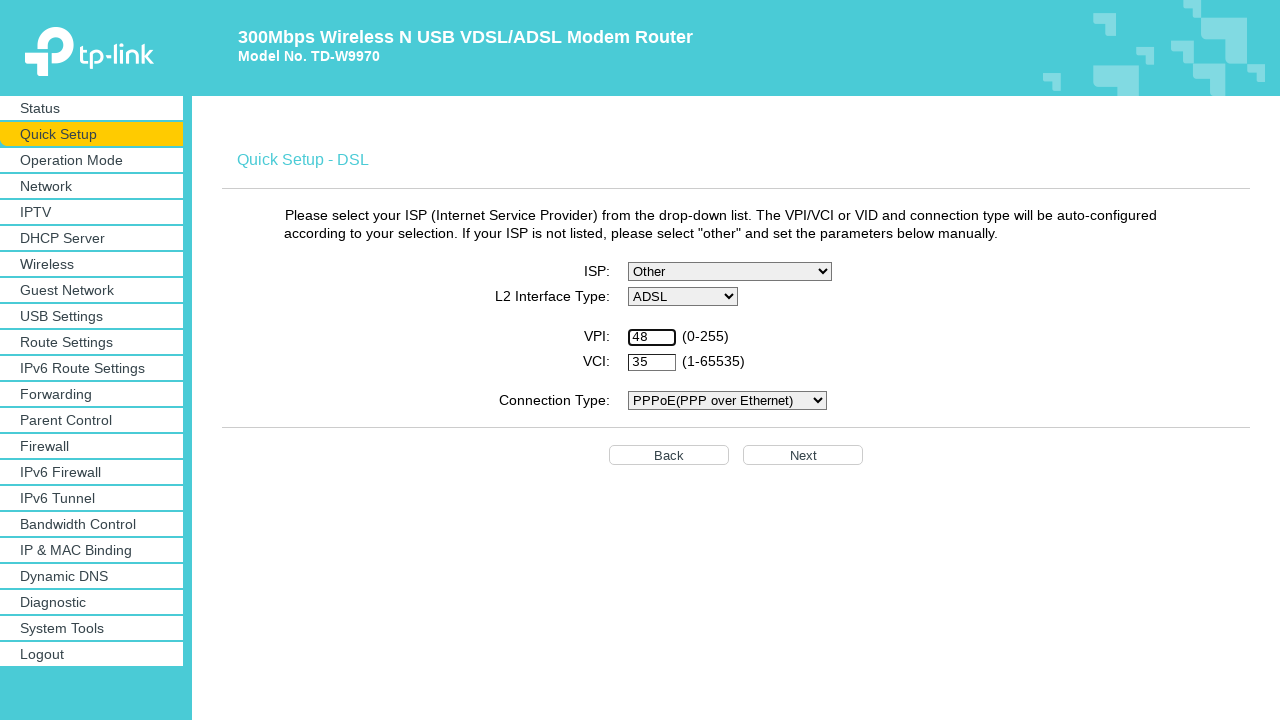

Entered VCI value 8 on input#vci_isp
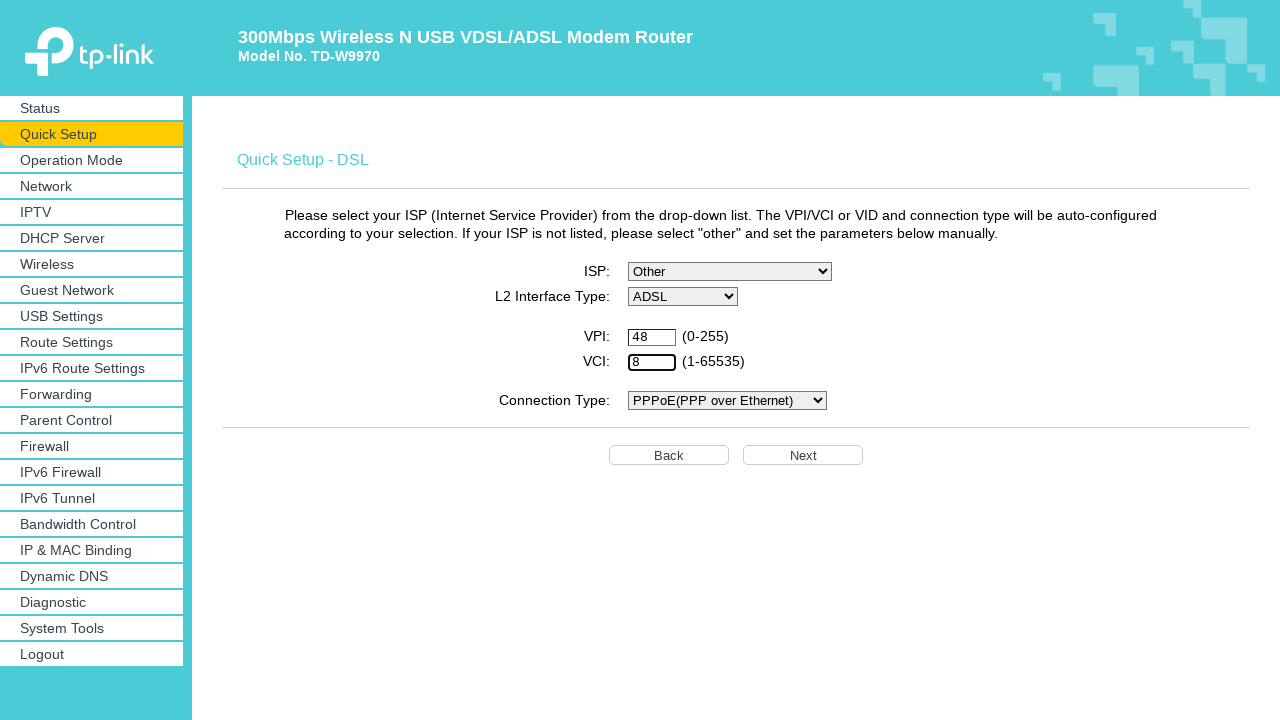

Clicked Next to proceed from DSL configuration at (803, 455) on input[value="Next"]
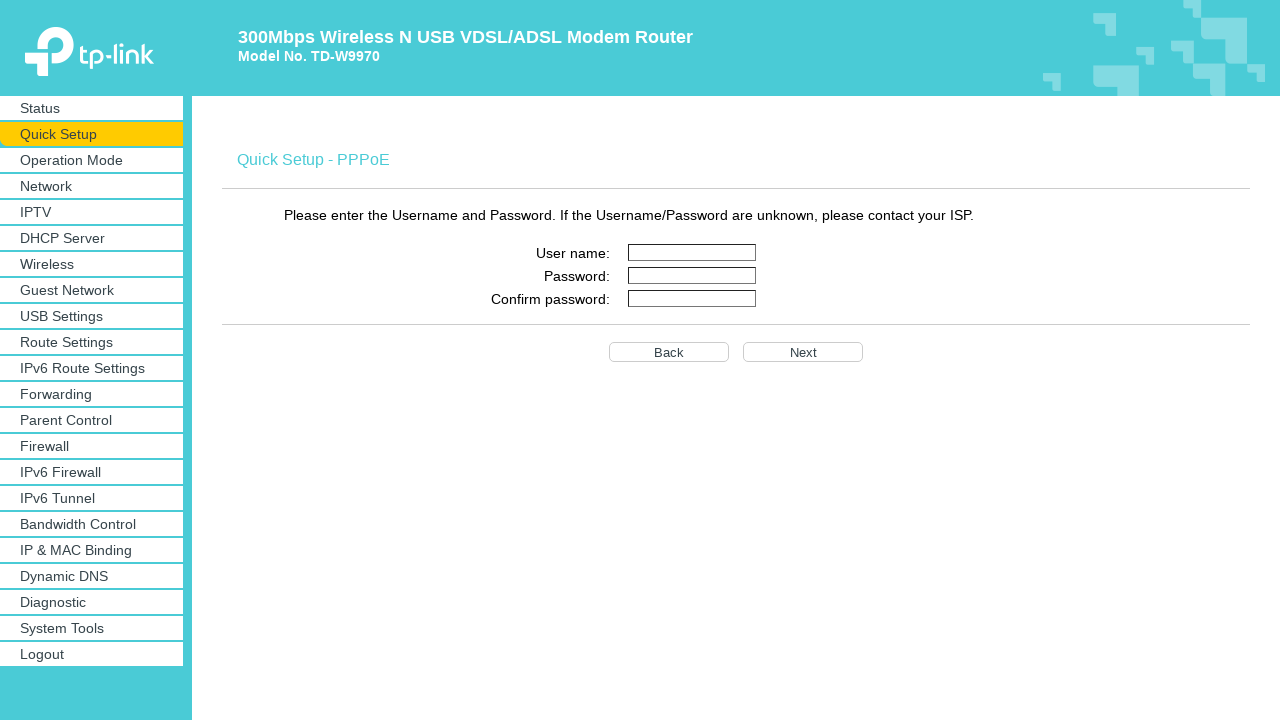

PPPoE credentials page loaded
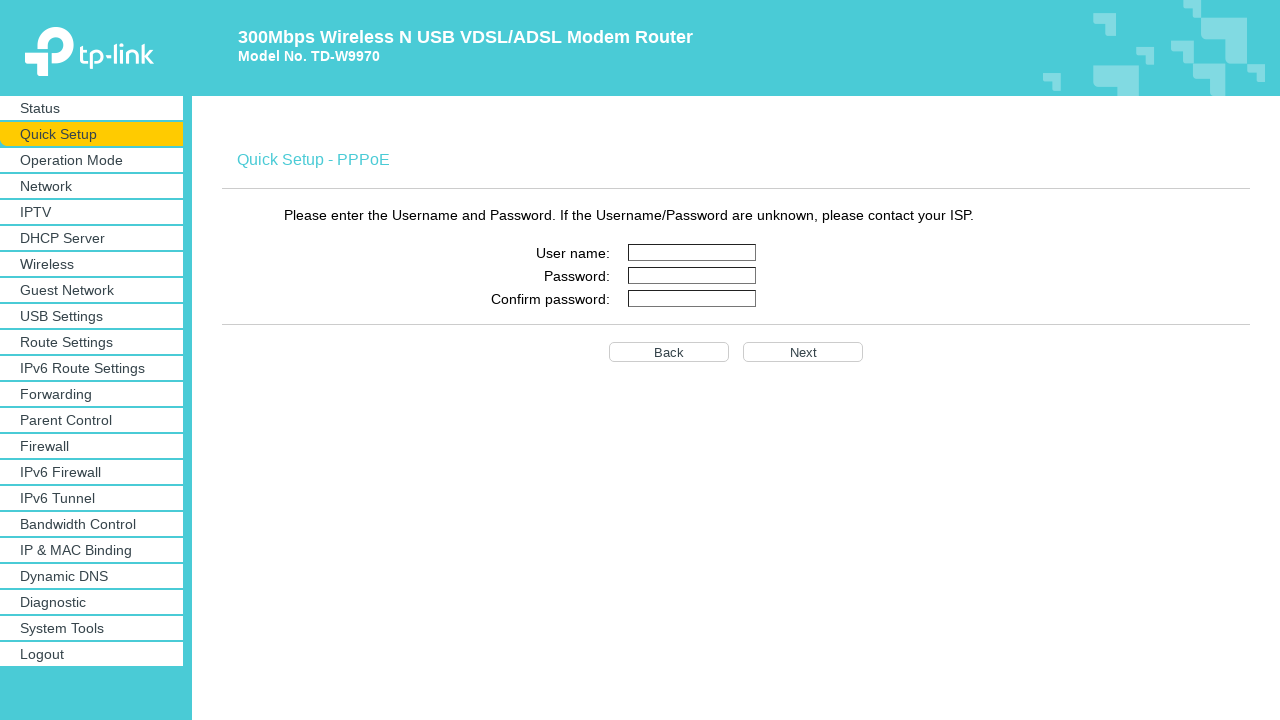

Entered PPPoE username testuser123@isp.com on input#usr
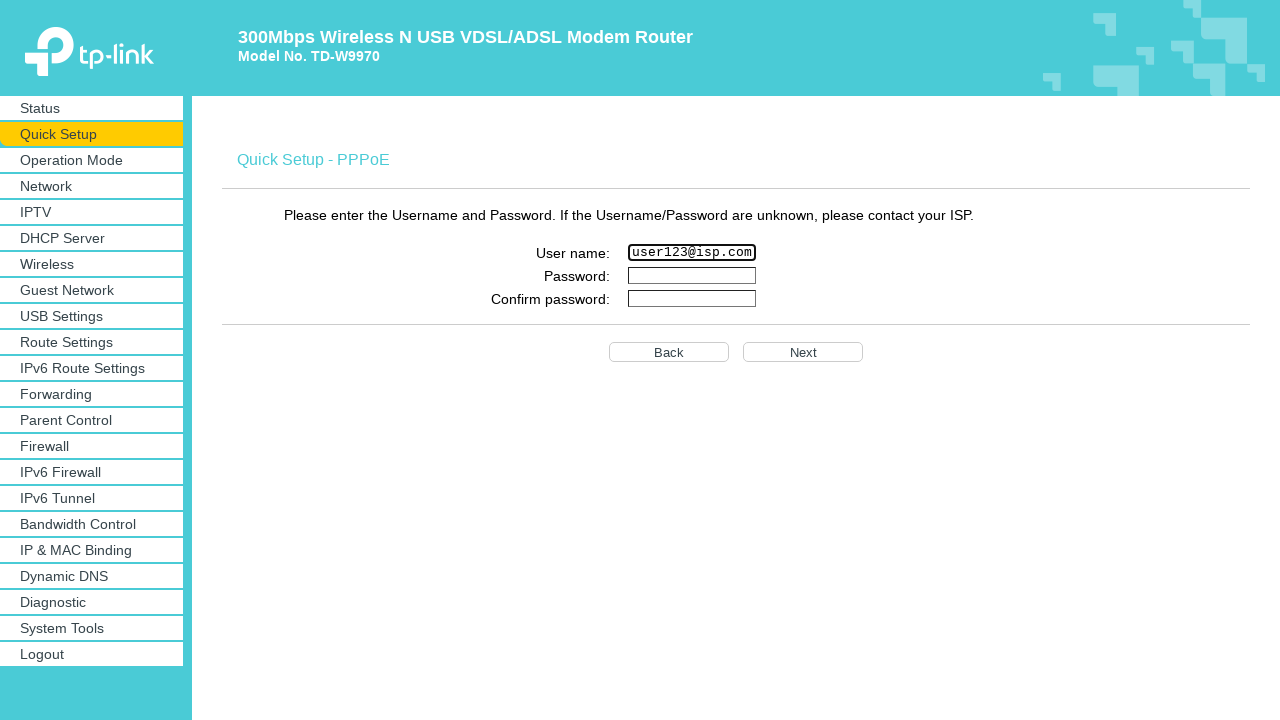

Entered PPPoE password on input#pwd
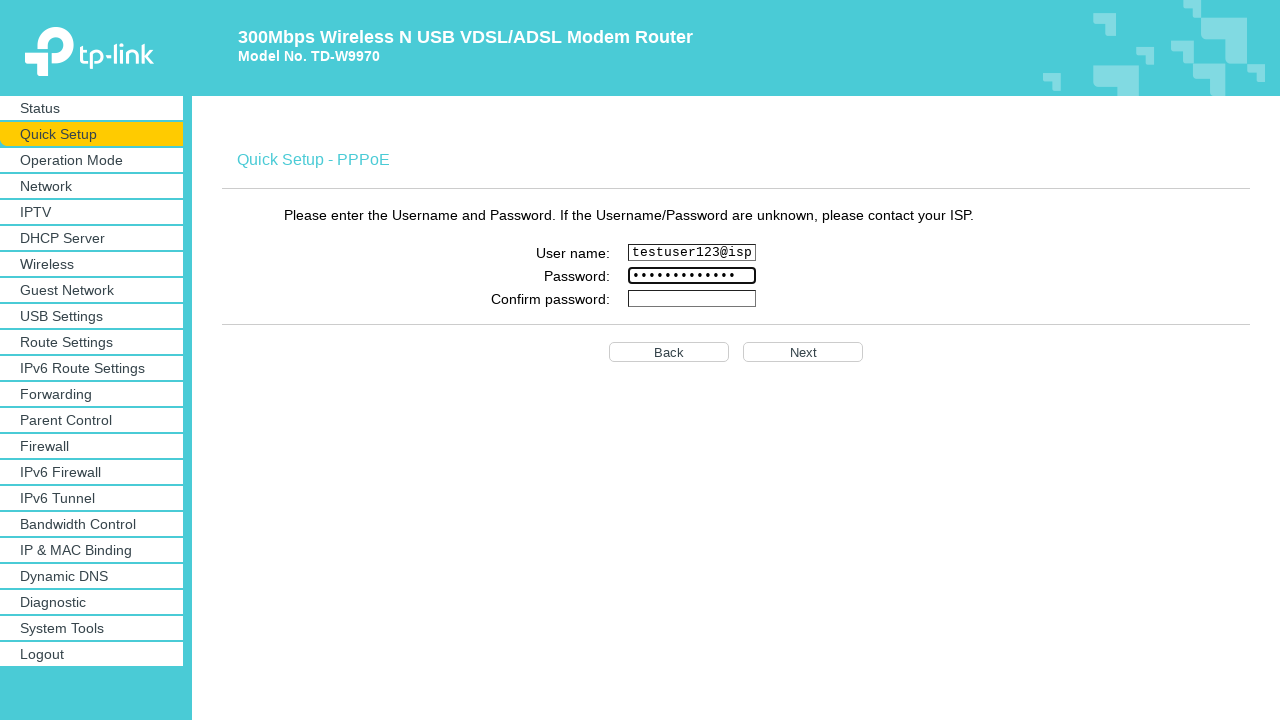

Confirmed PPPoE password on input#cfm
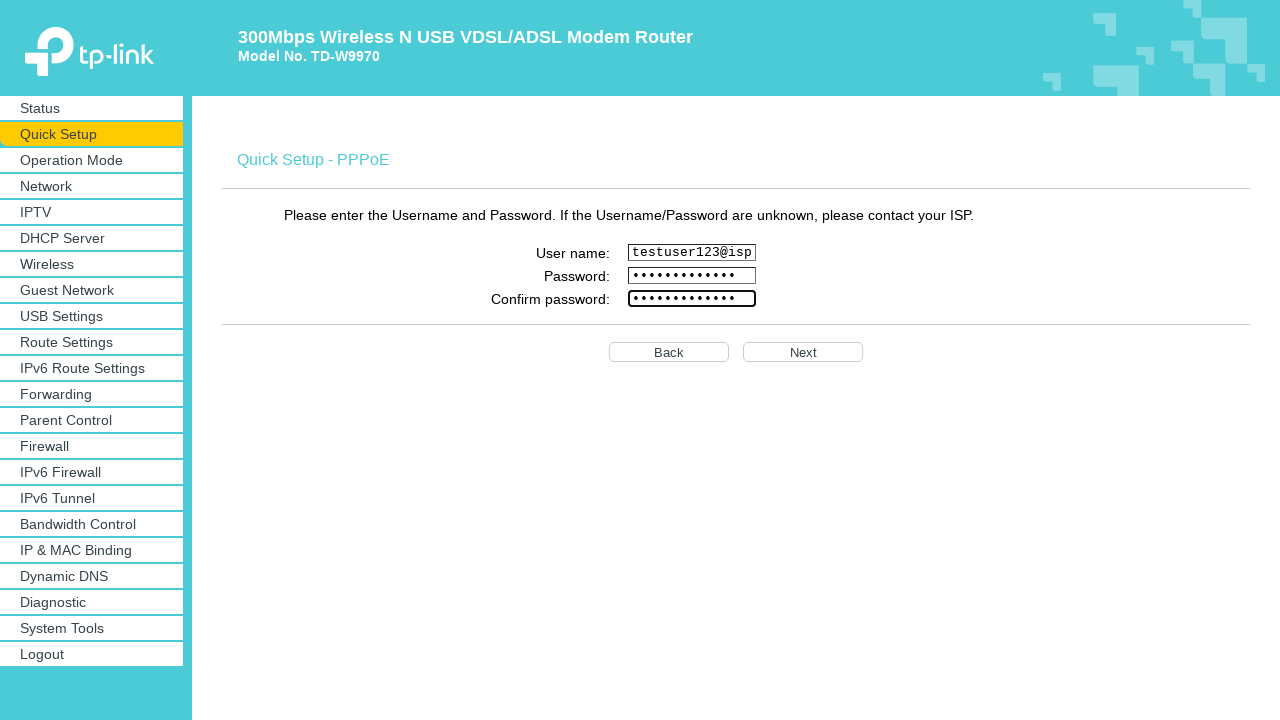

Clicked Next to proceed from PPPoE credentials at (803, 352) on input[value="Next"]
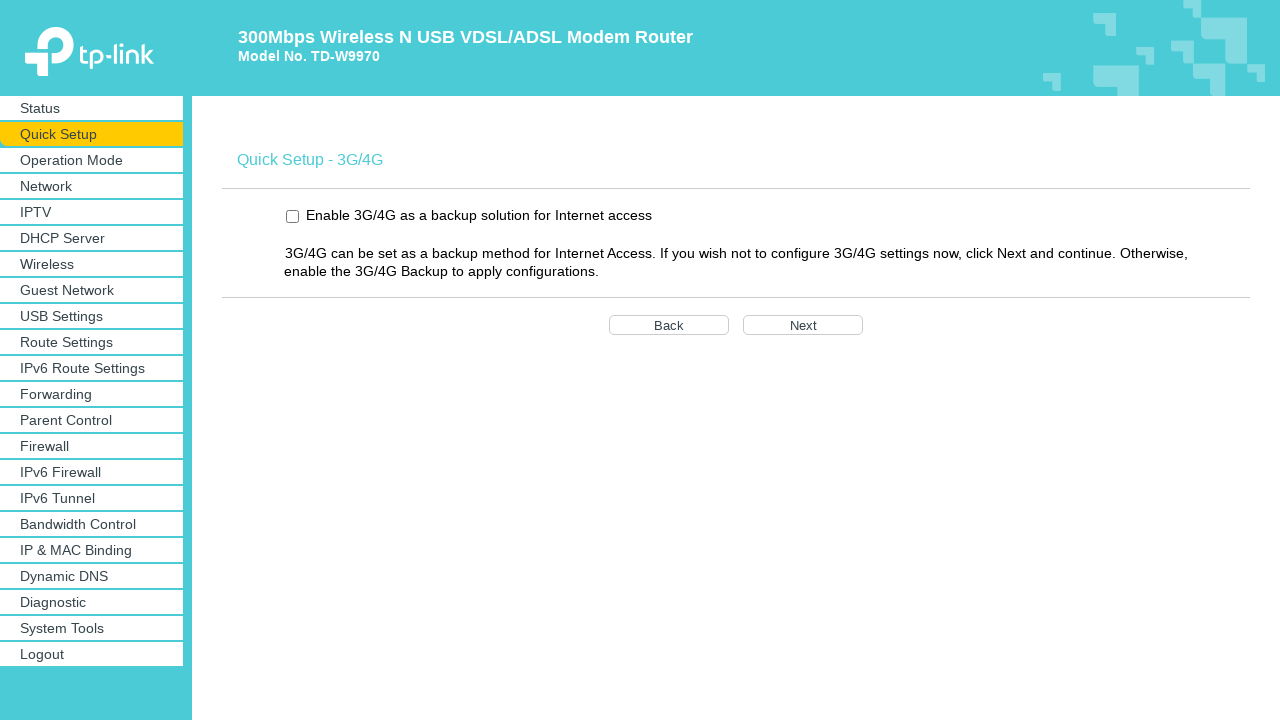

3G/4G backup configuration page loaded
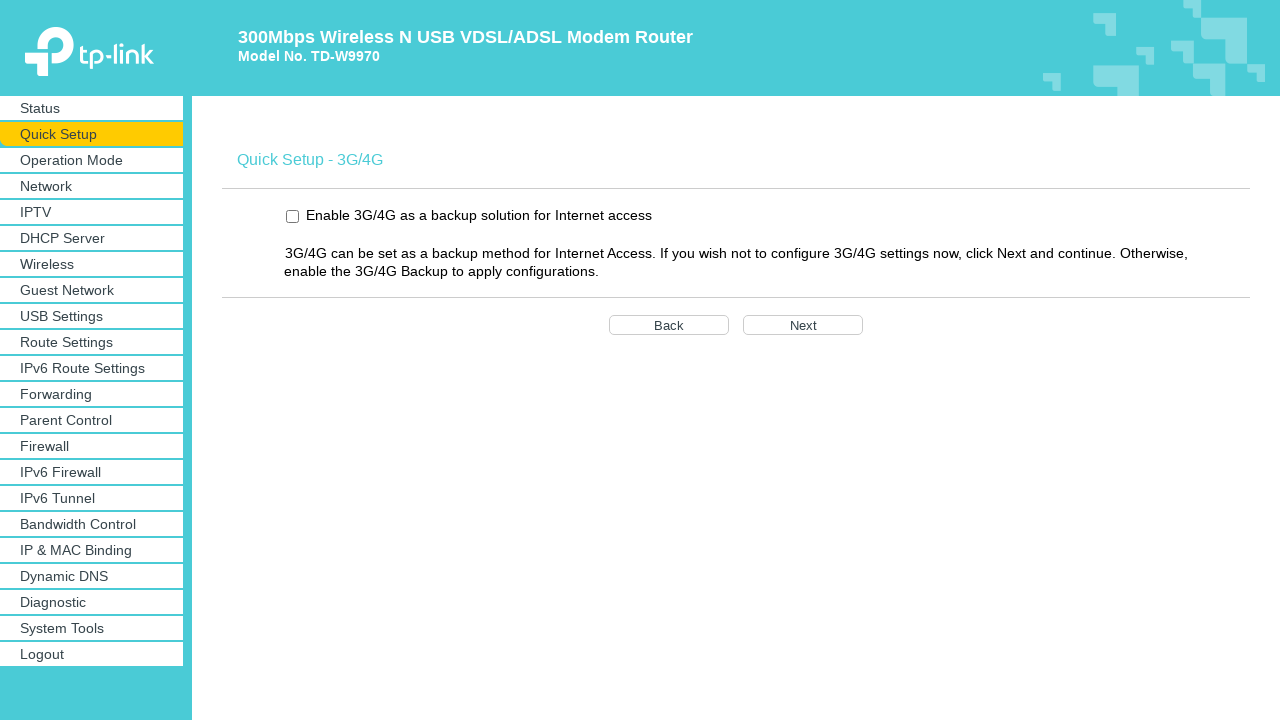

Clicked Next to skip 3G/4G backup setup at (803, 325) on input[value="Next"]
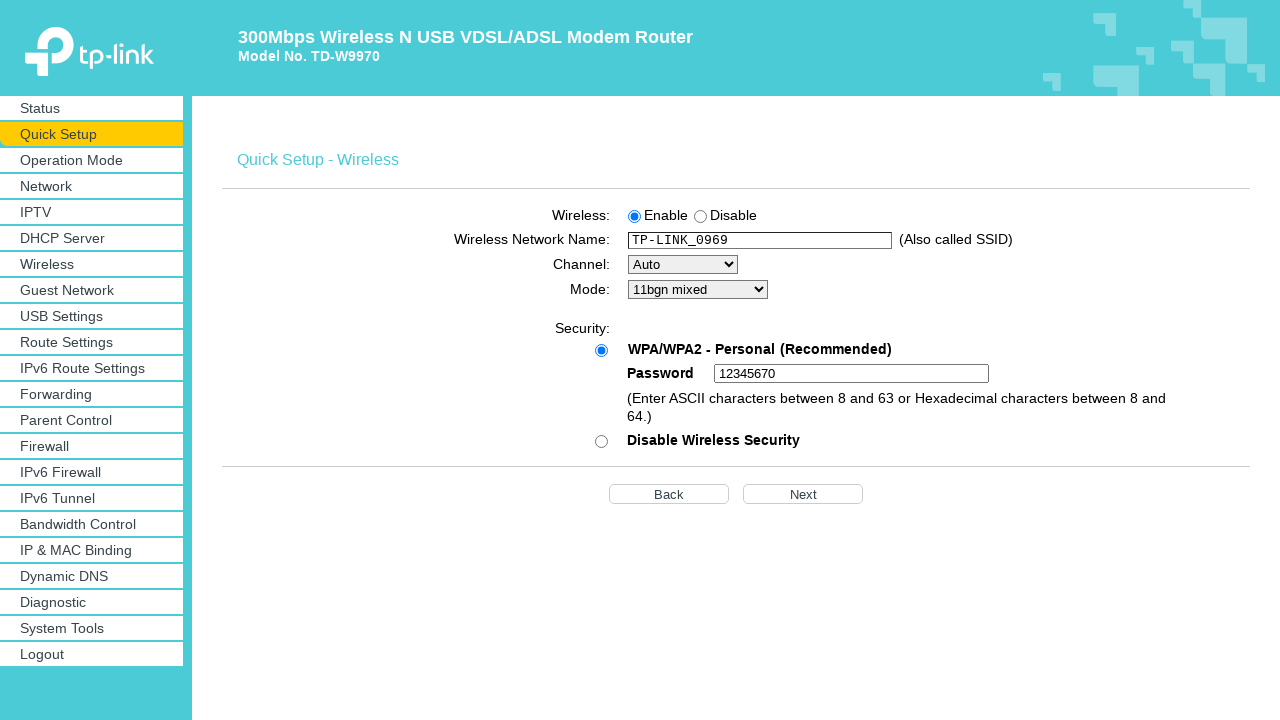

WiFi configuration page loaded
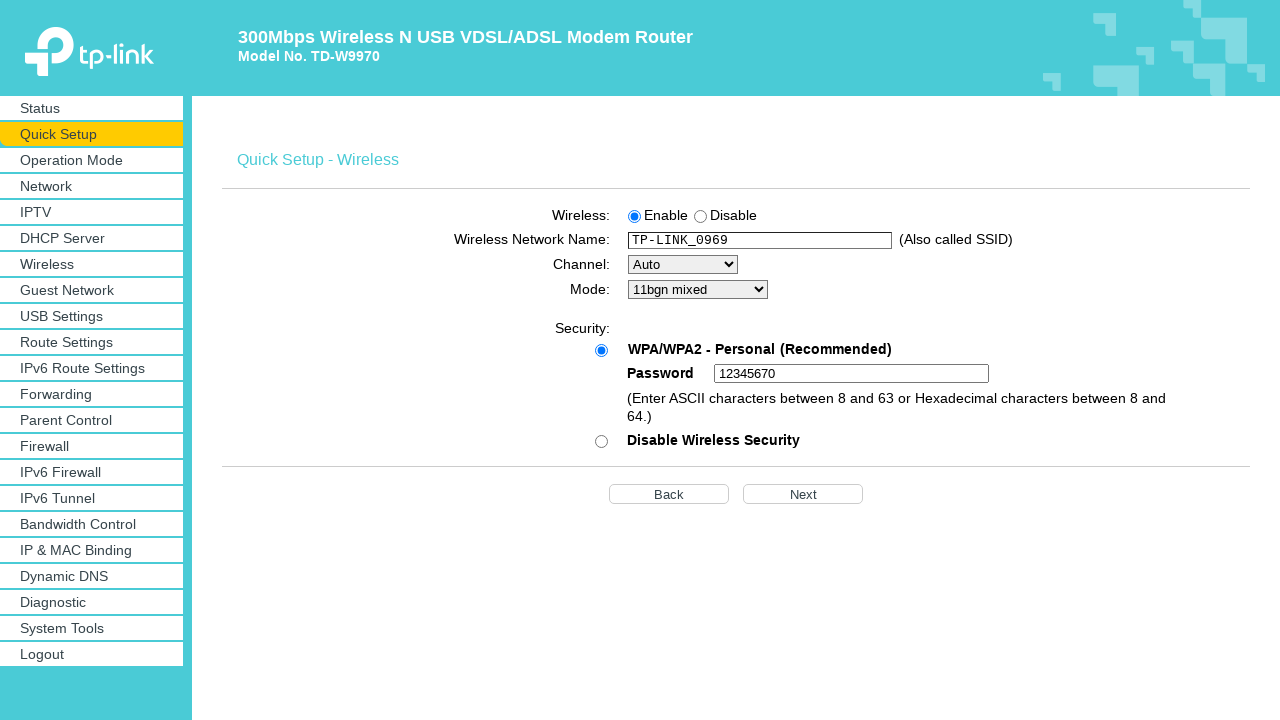

Entered WiFi SSID HomeNetwork_Test on input#ssid
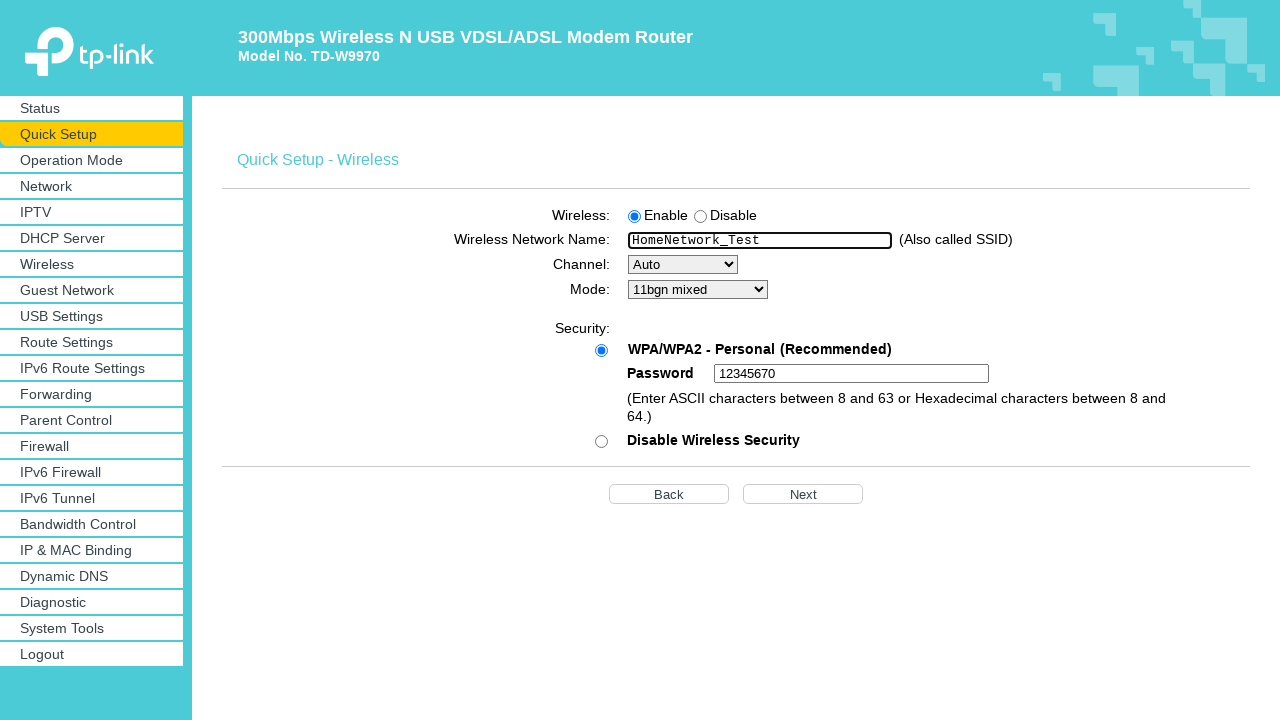

Entered WiFi password on input#pwd
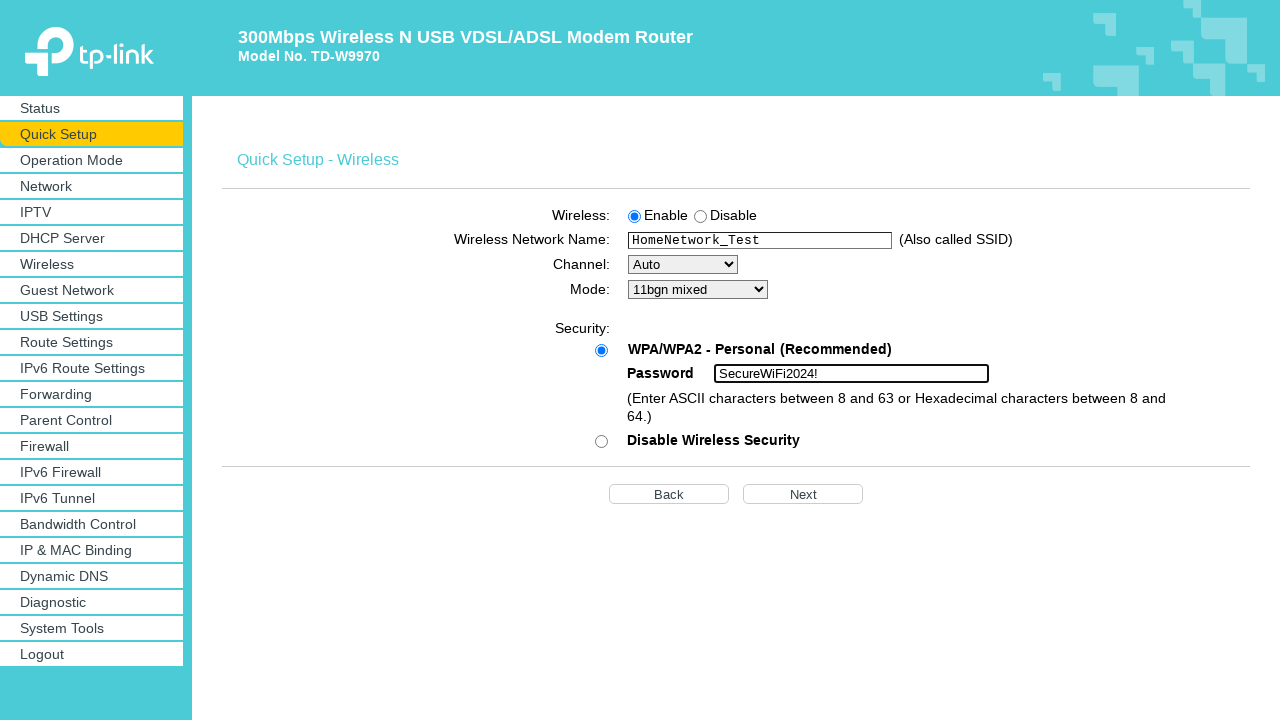

Clicked Next to proceed from WiFi configuration at (803, 494) on input[value="Next"]
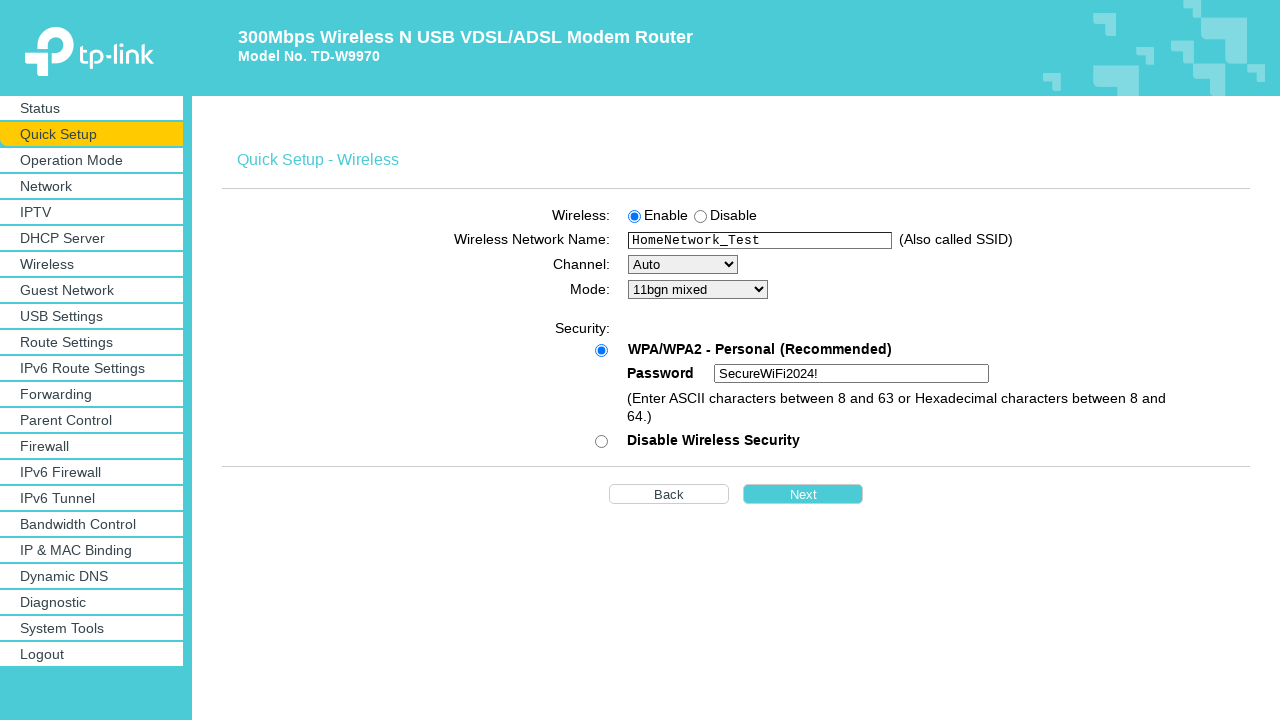

Setup confirmation page loaded
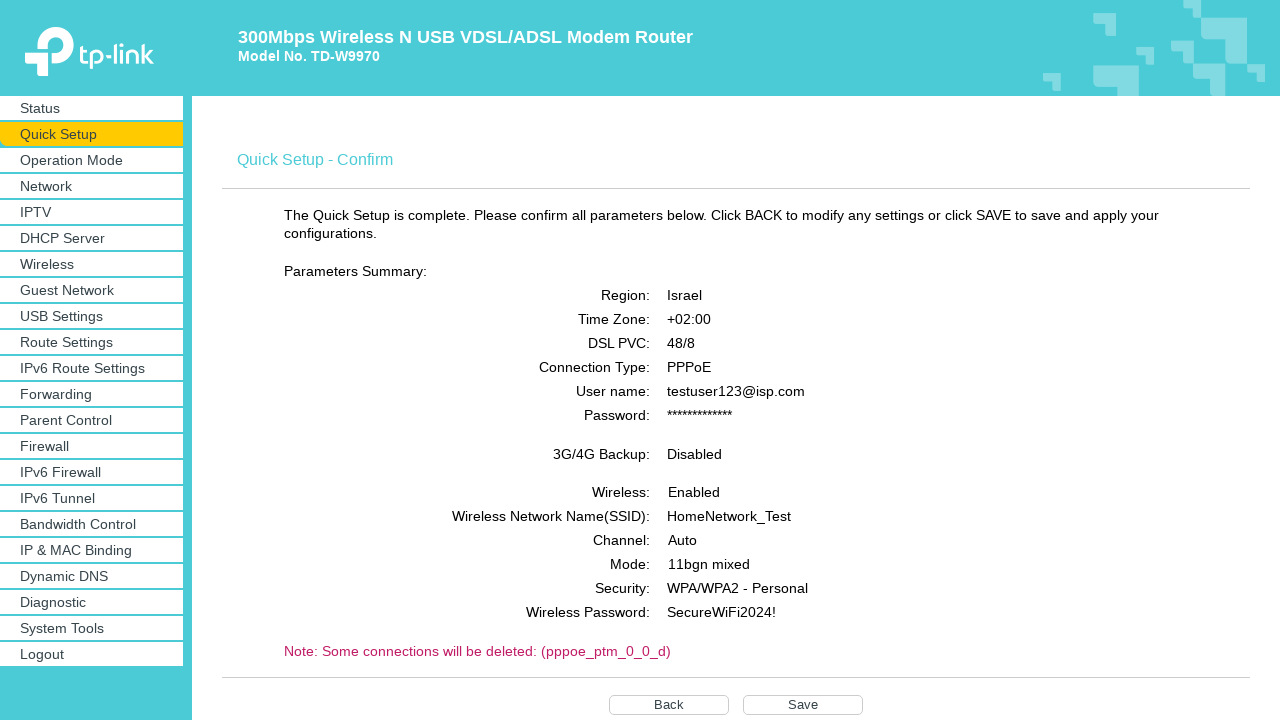

Clicked Save to apply all configuration settings at (803, 705) on input[value="Save"]
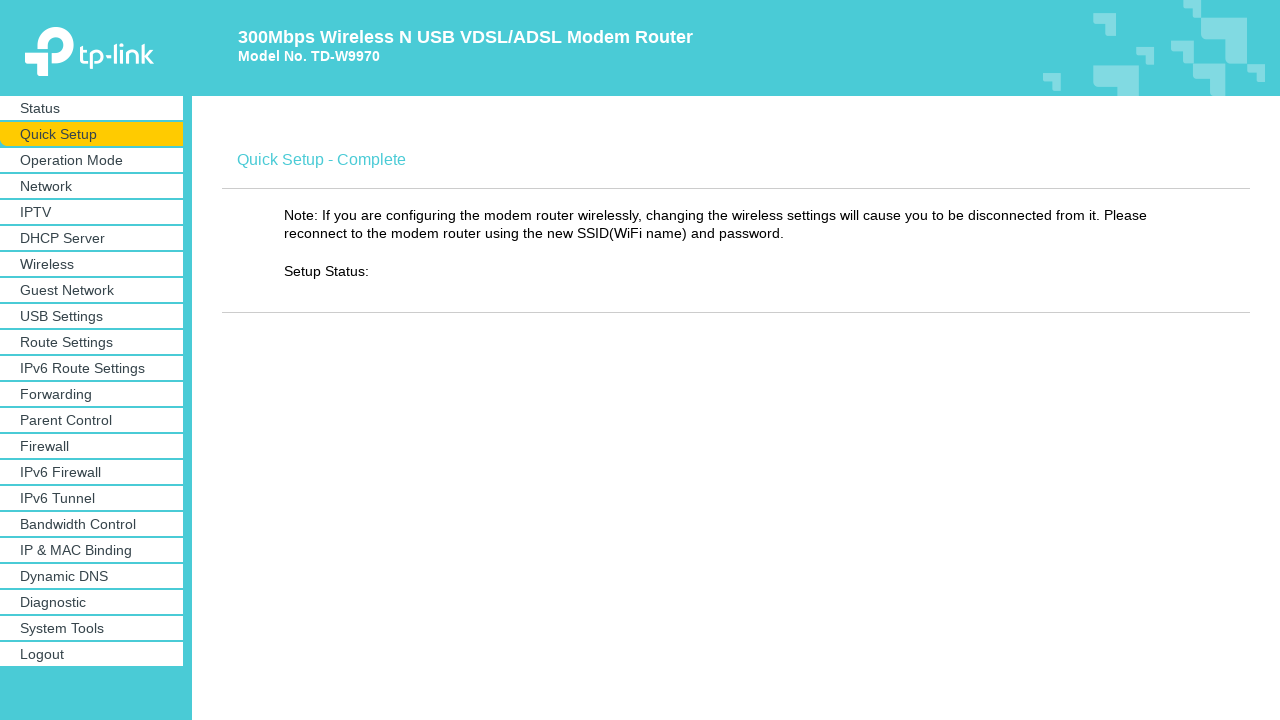

Configuration saved, setup completion page loaded
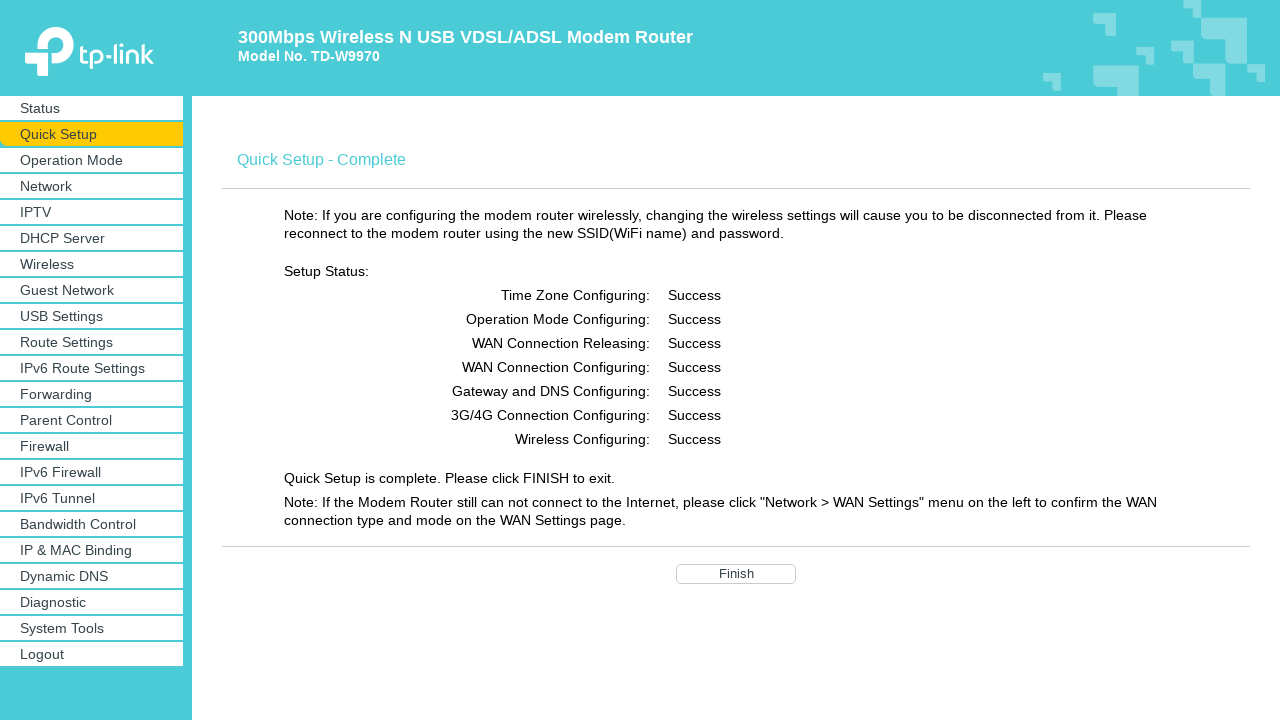

Clicked Finish to complete TP-Link router Quick Setup wizard at (736, 574) on input[value="Finish"]
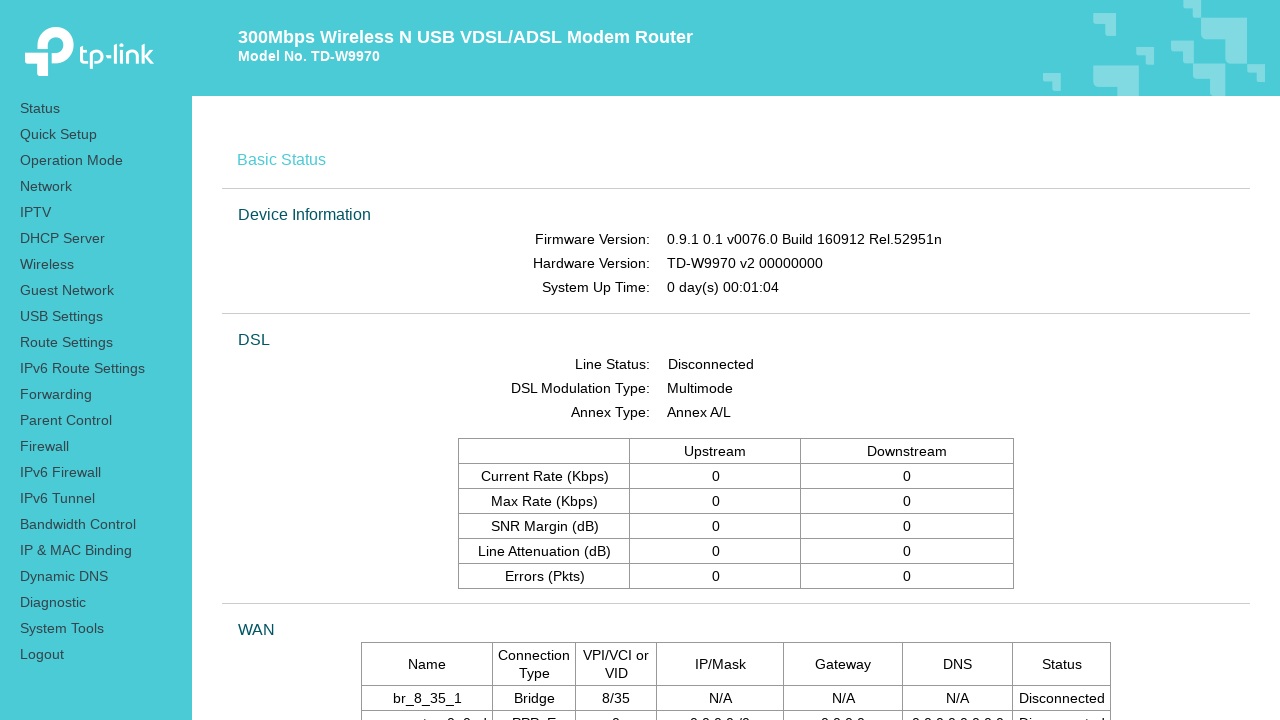

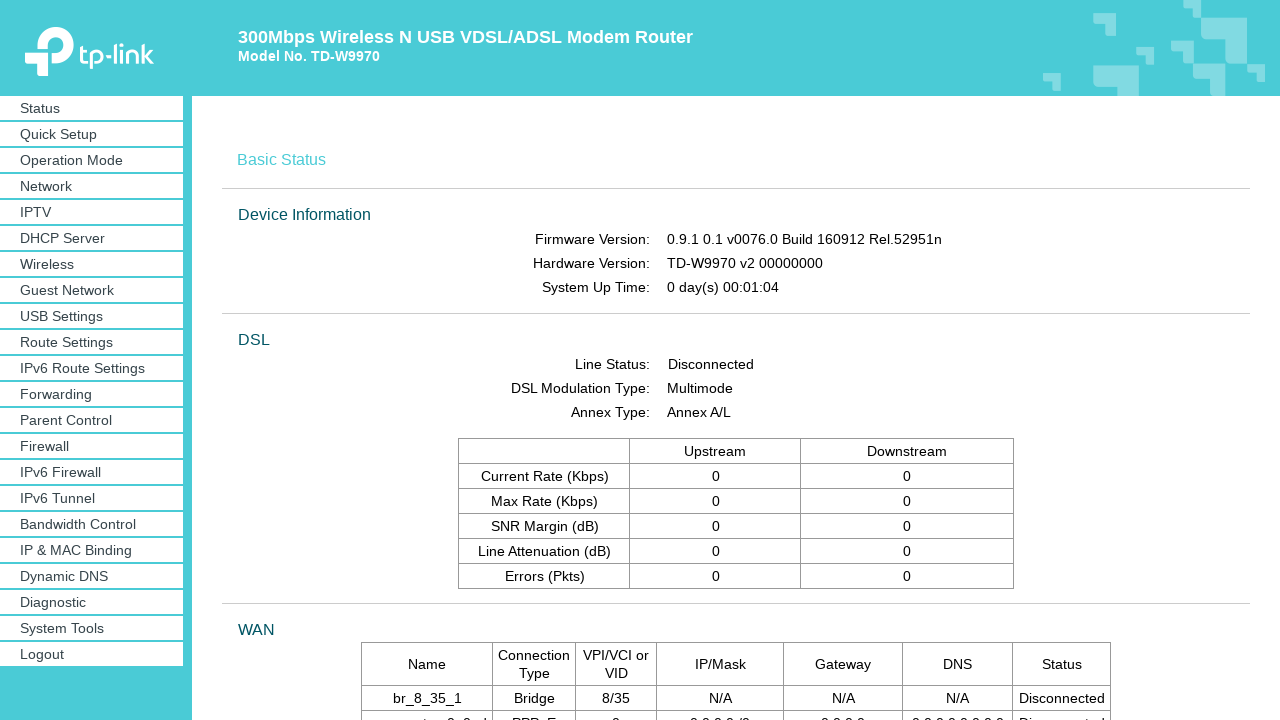